Navigates to the DemoQA practice form page. This is a minimal test that only loads the page without performing any form interactions.

Starting URL: https://demoqa.com/automation-practice-form

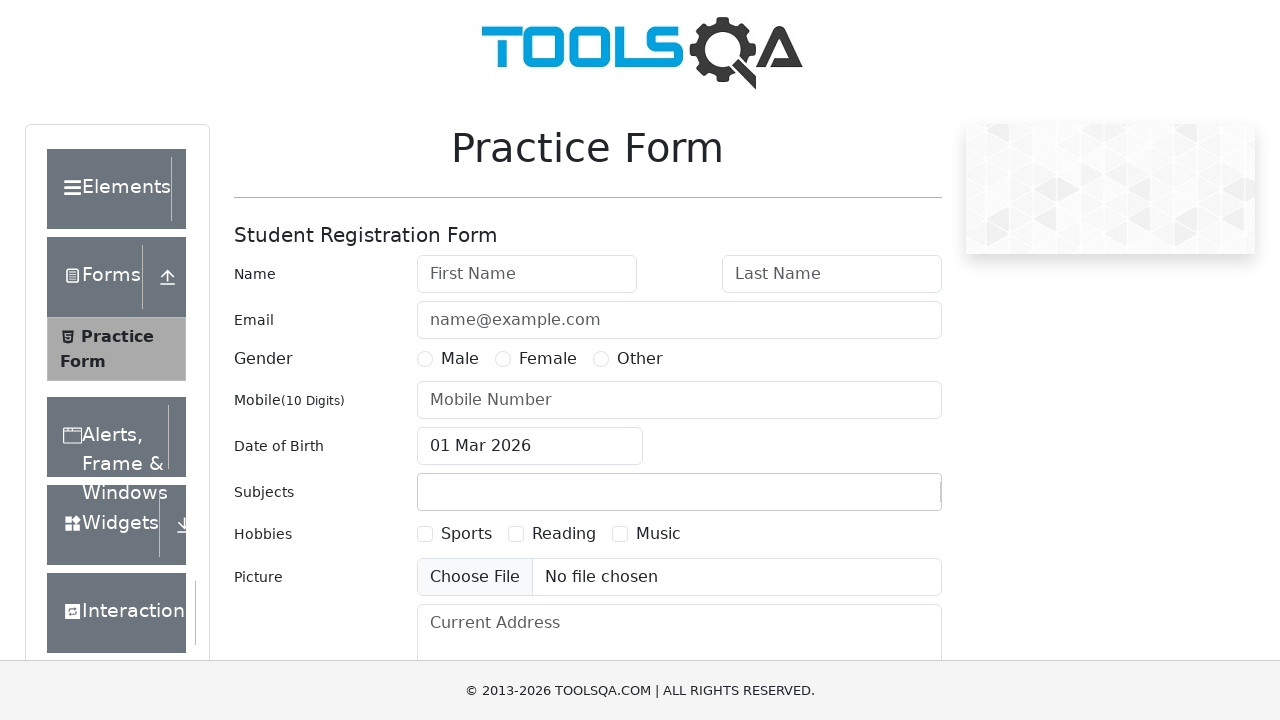

DemoQA practice form page loaded and form element is visible
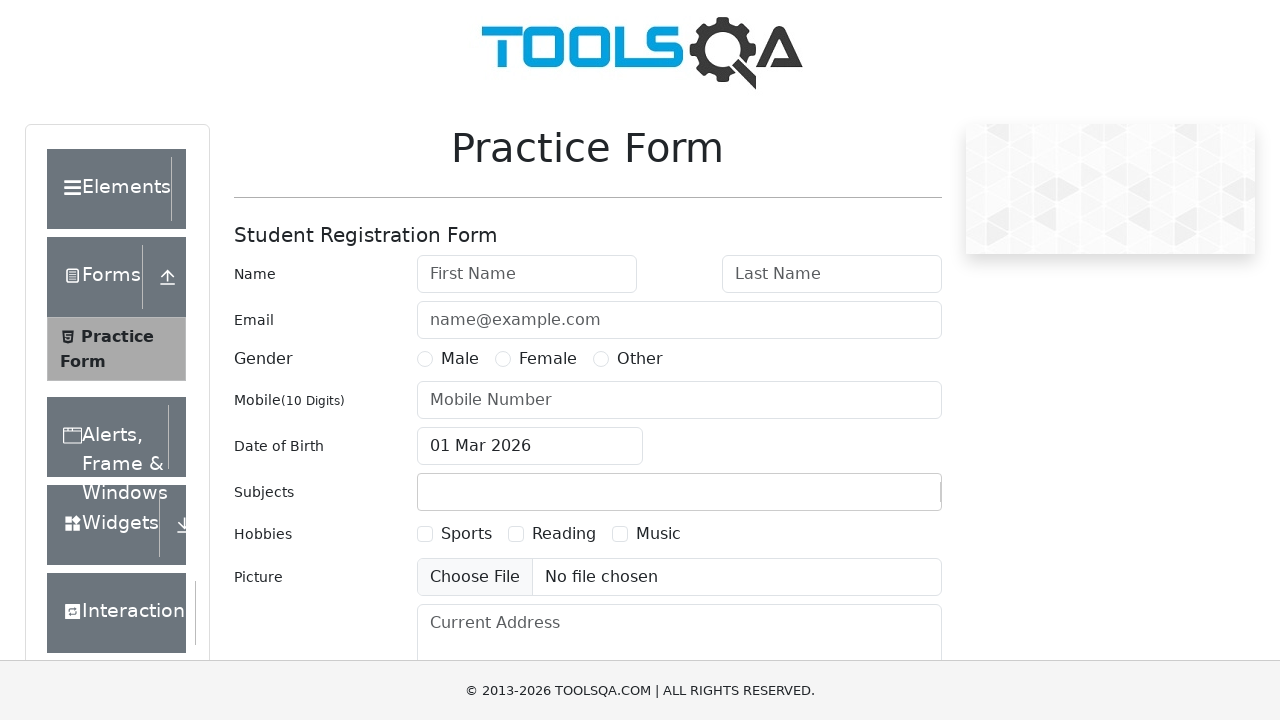

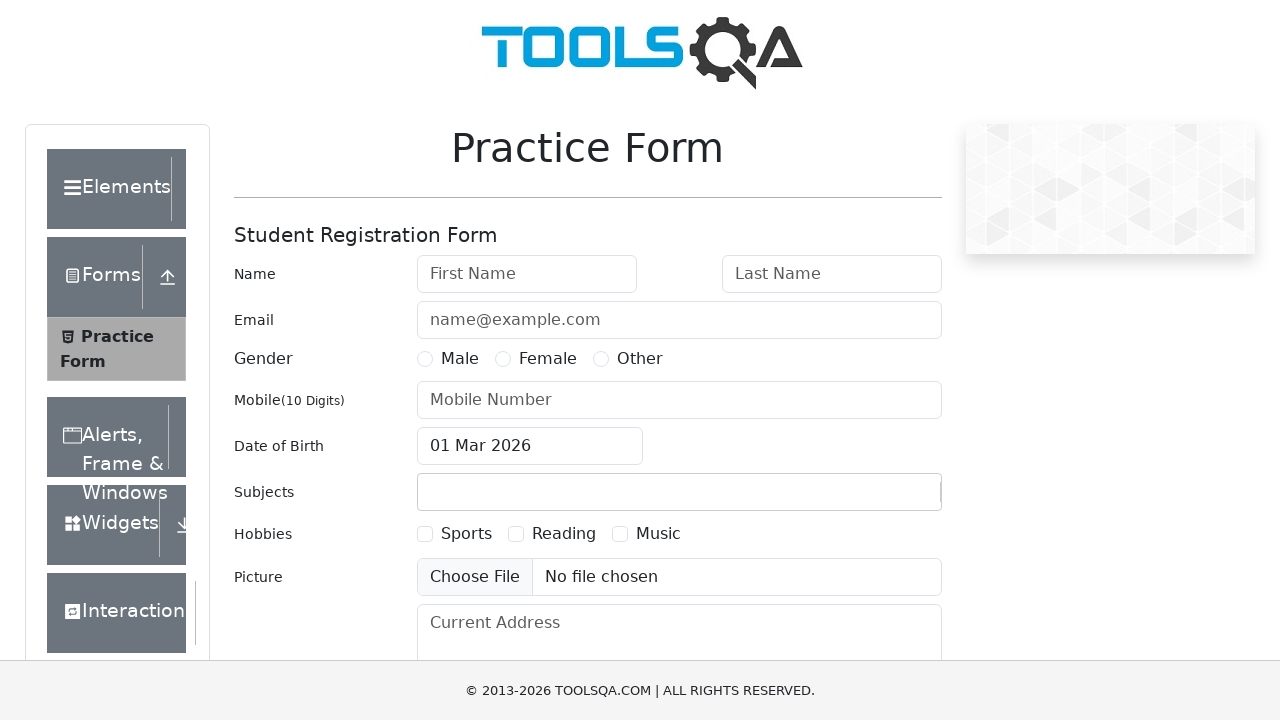